Tests a web form by entering text into a text box and clicking the submit button, then verifies a confirmation message appears

Starting URL: https://www.selenium.dev/selenium/web/web-form.html

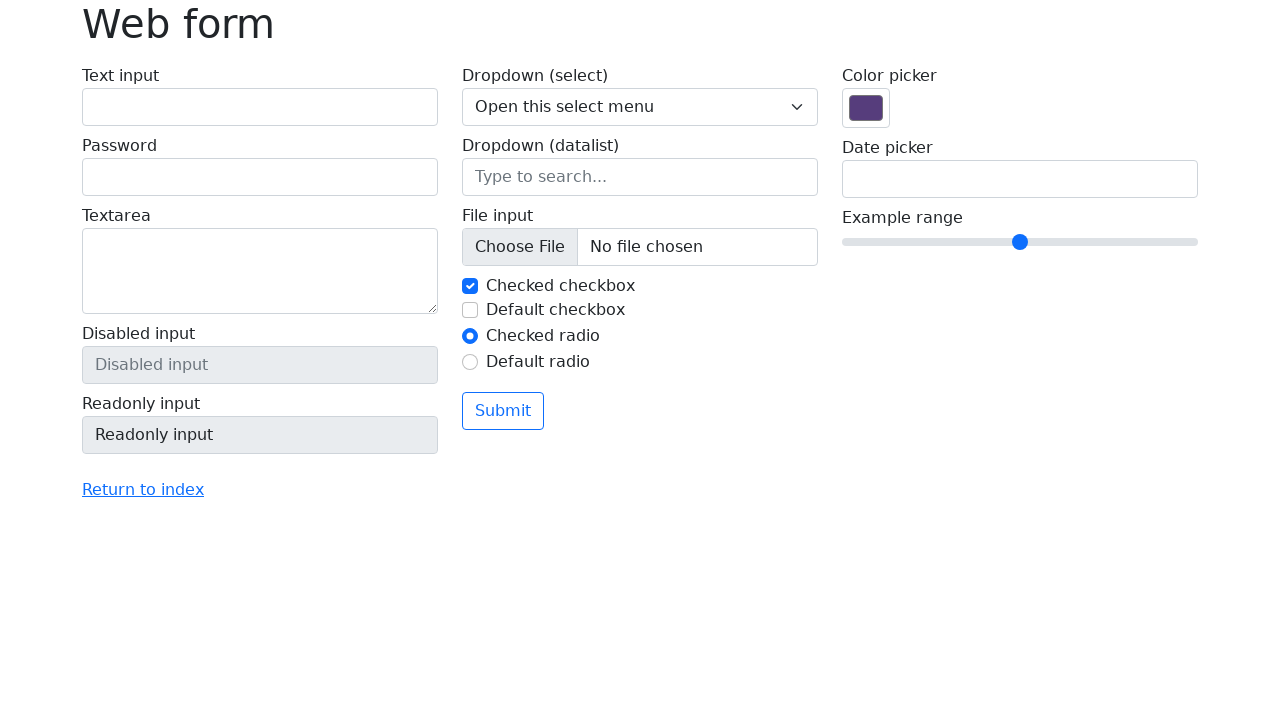

Filled text box with 'Selenium' on input[name='my-text']
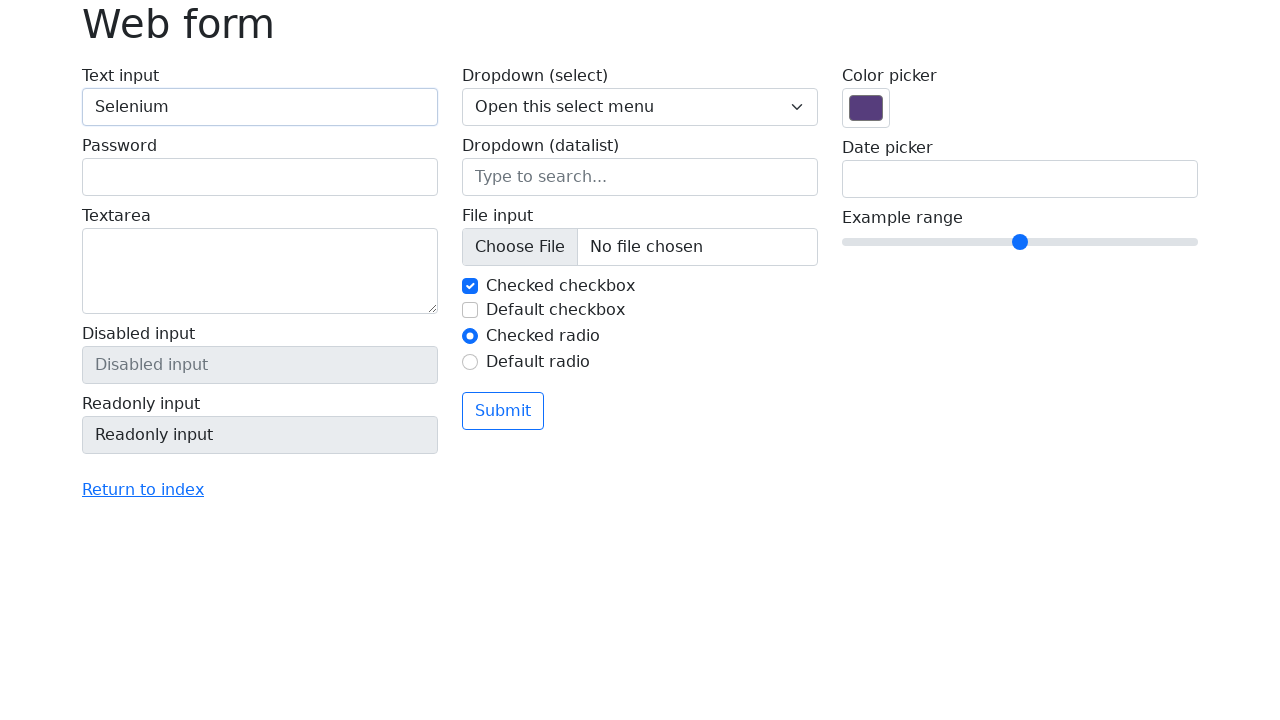

Clicked submit button at (503, 411) on button
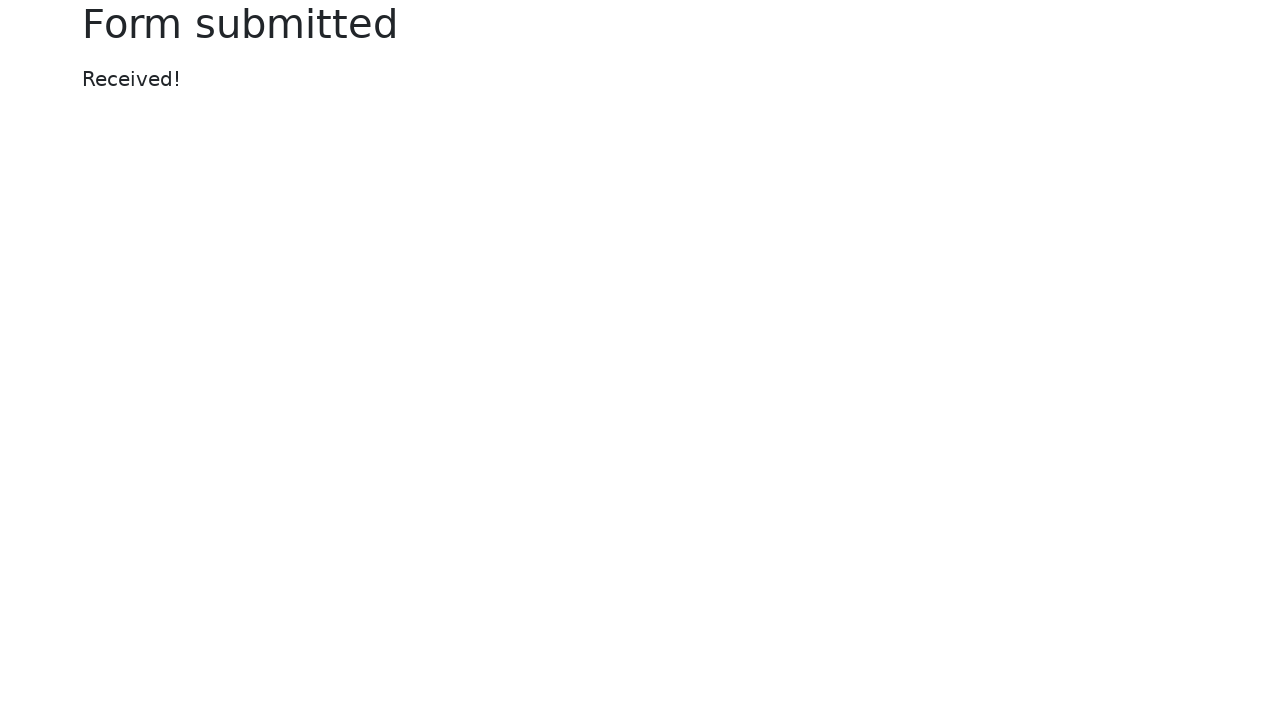

Confirmation message appeared
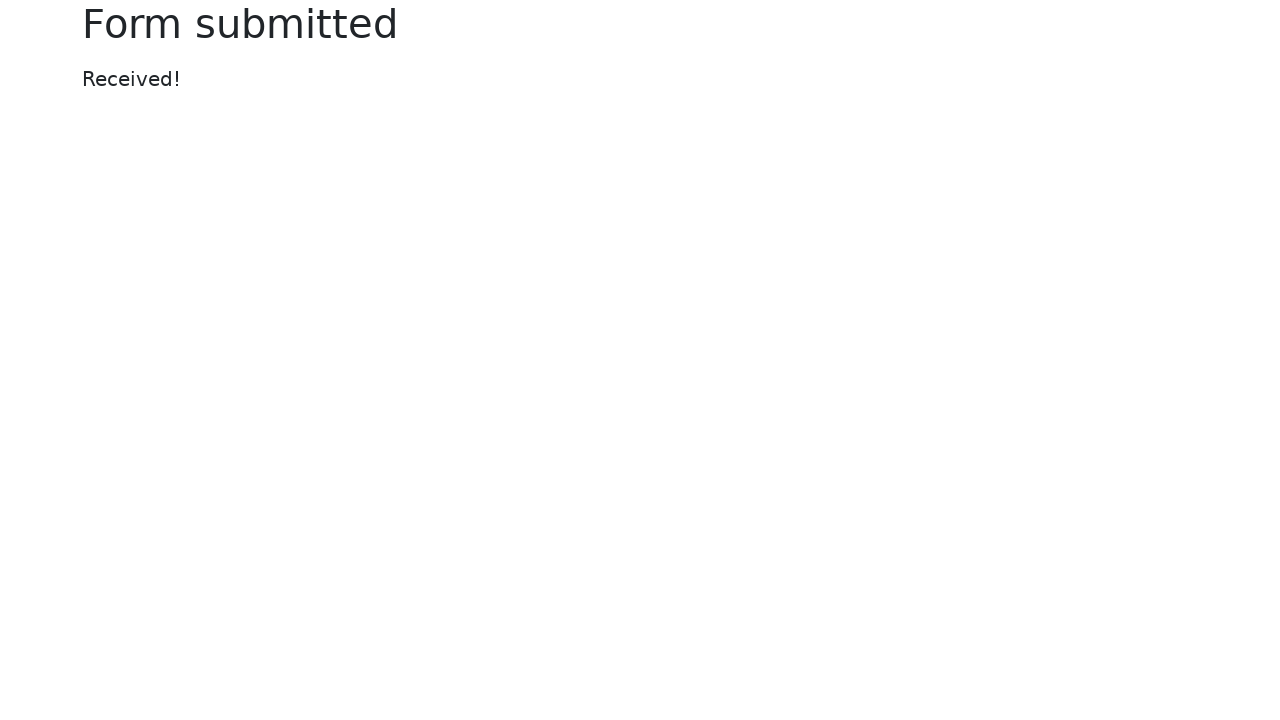

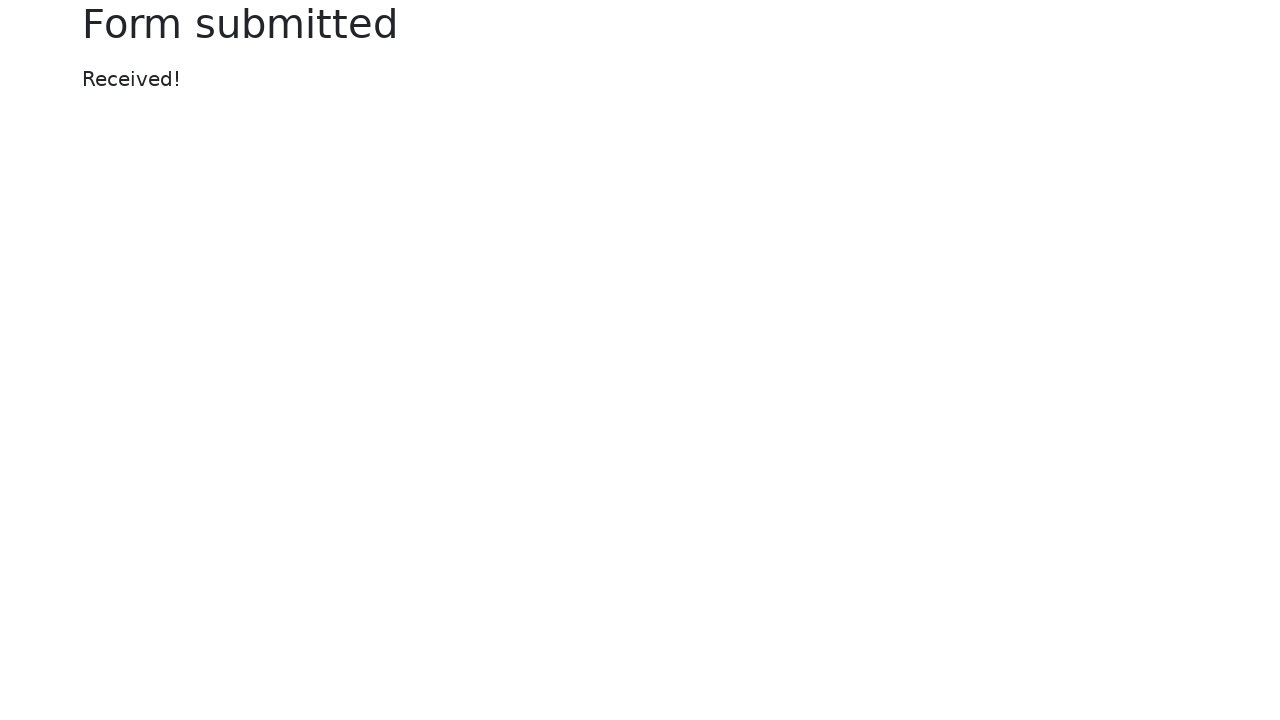